Tests the search functionality on a Selenium practice website by typing "brocoli" into the search input field

Starting URL: https://rahulshettyacademy.com/seleniumPractise/#/

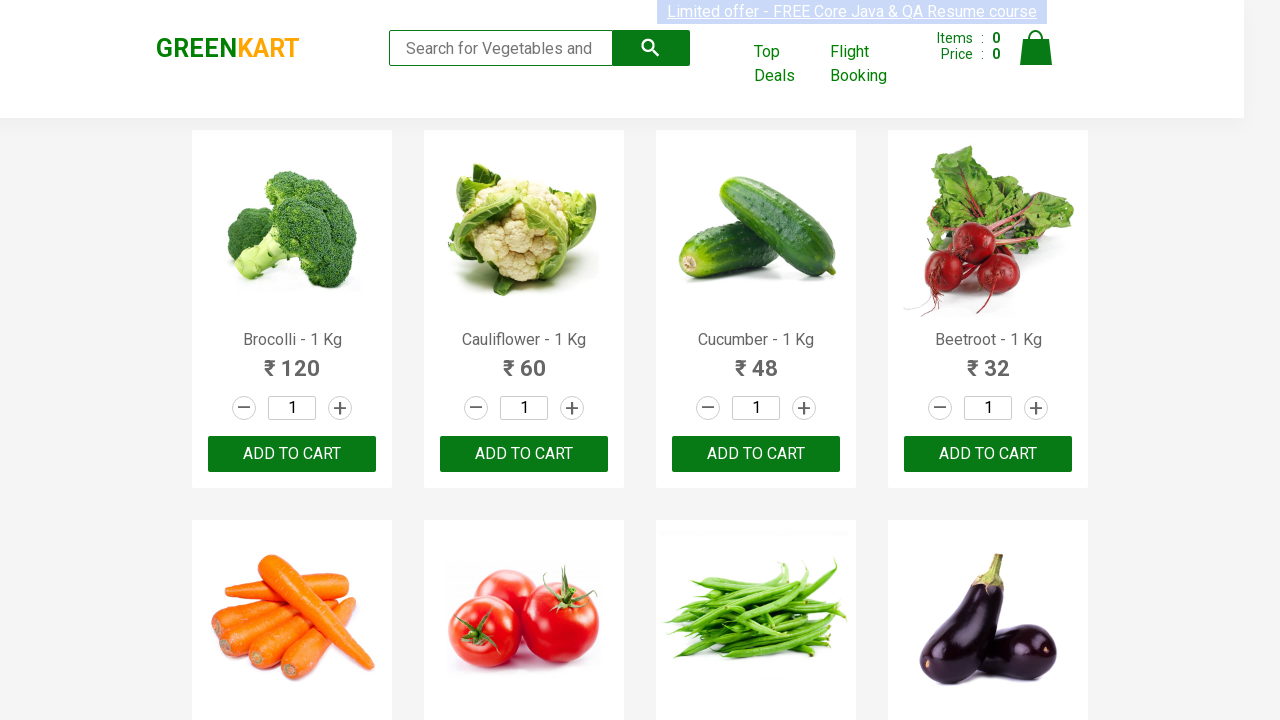

Navigated to Selenium practice website
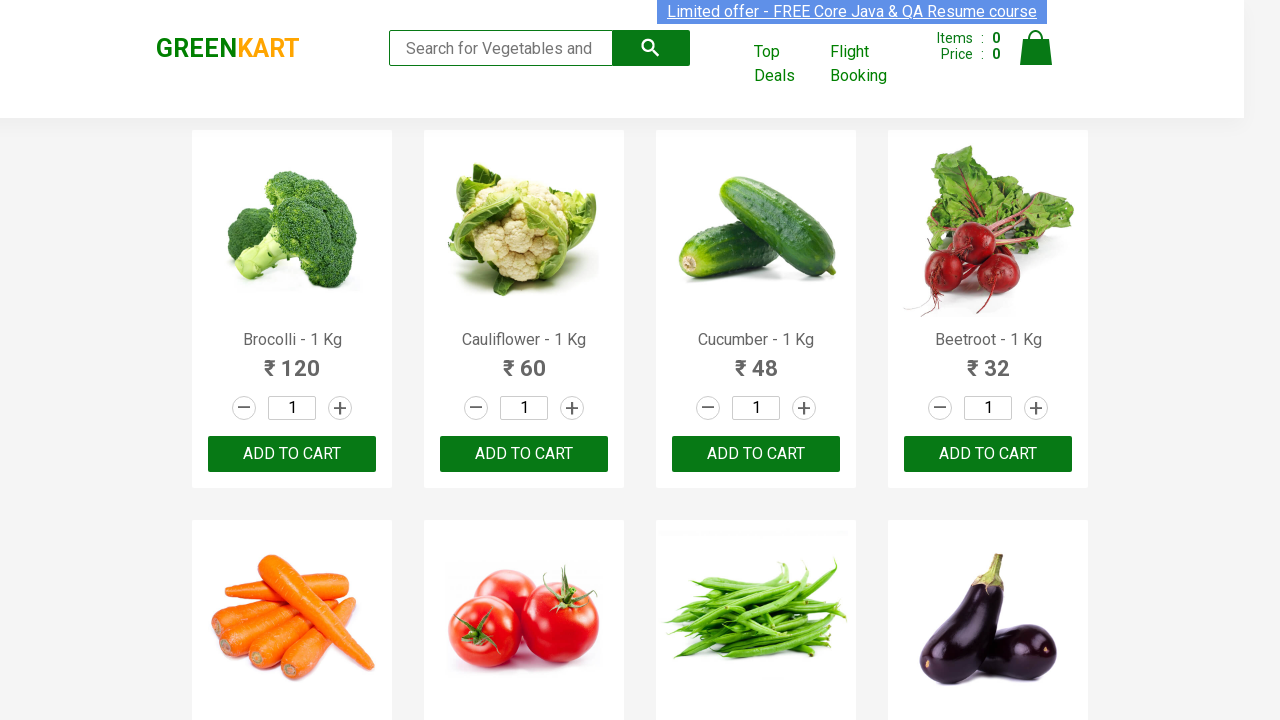

Typed 'brocoli' into the search input field on .search-keyword
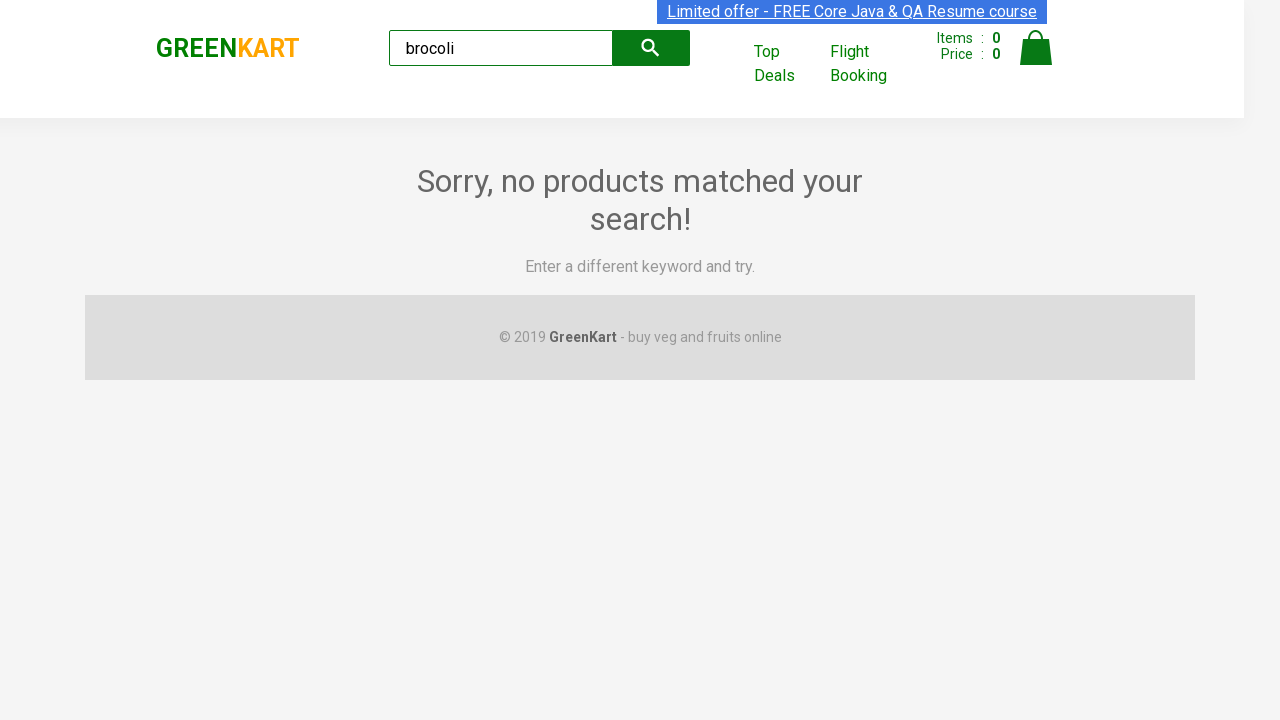

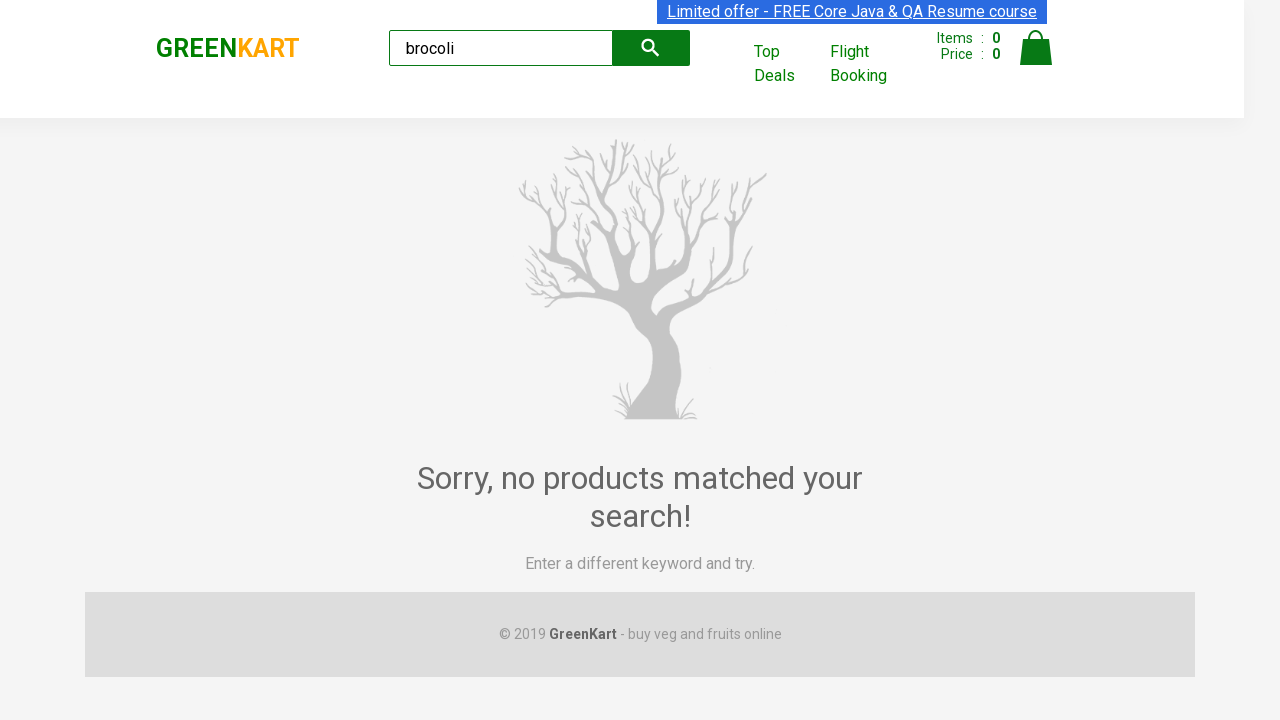